Tests that edits are saved when the input loses focus (blur event)

Starting URL: https://demo.playwright.dev/todomvc

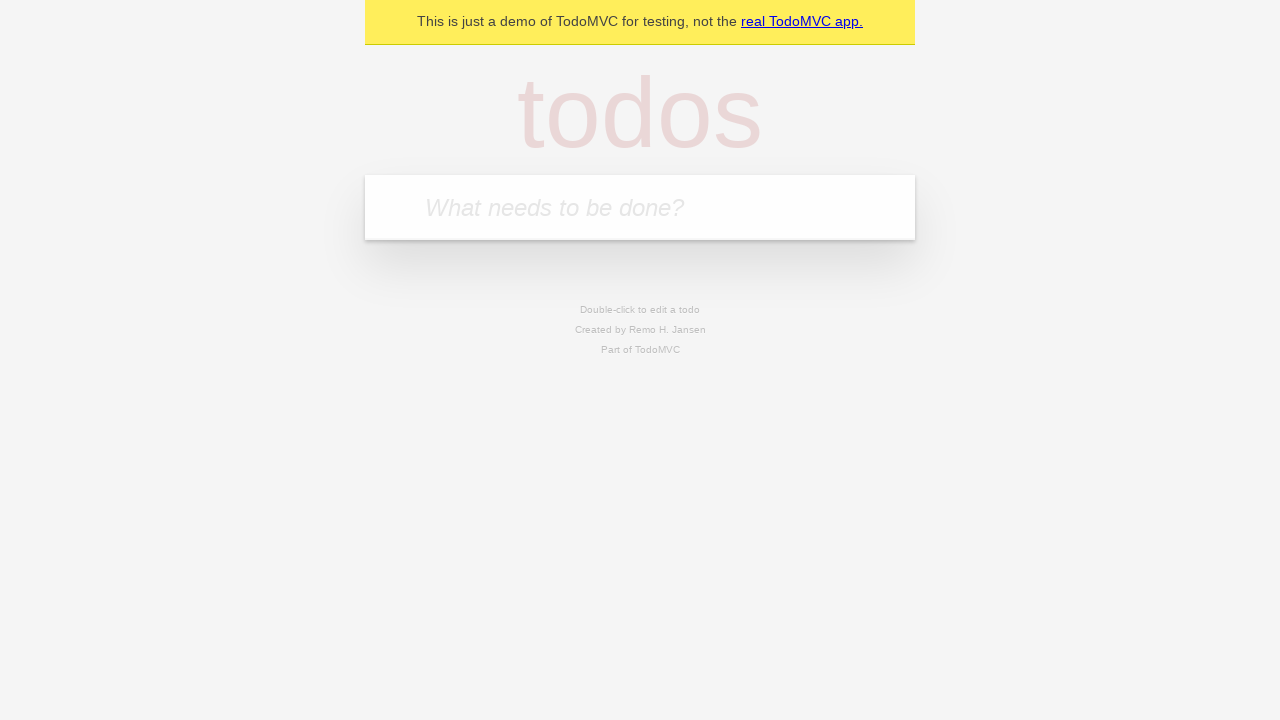

Filled todo input with 'buy some cheese' on internal:attr=[placeholder="What needs to be done?"i]
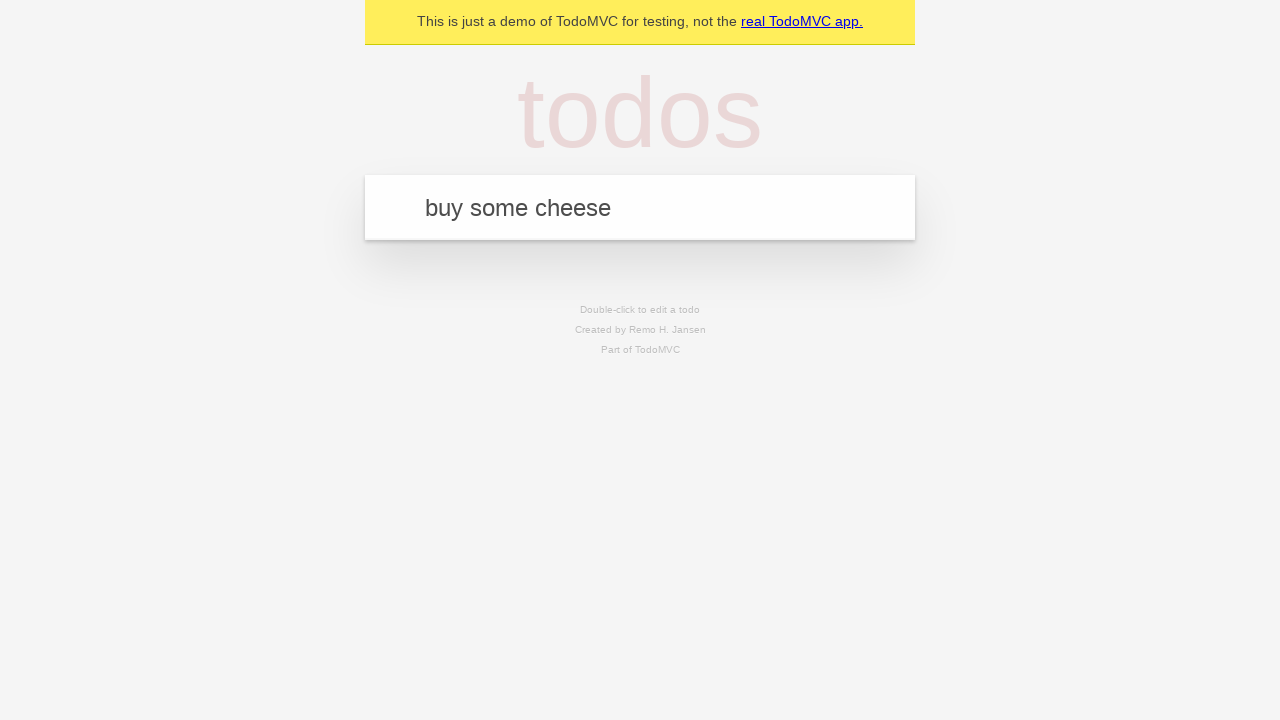

Pressed Enter to add first todo on internal:attr=[placeholder="What needs to be done?"i]
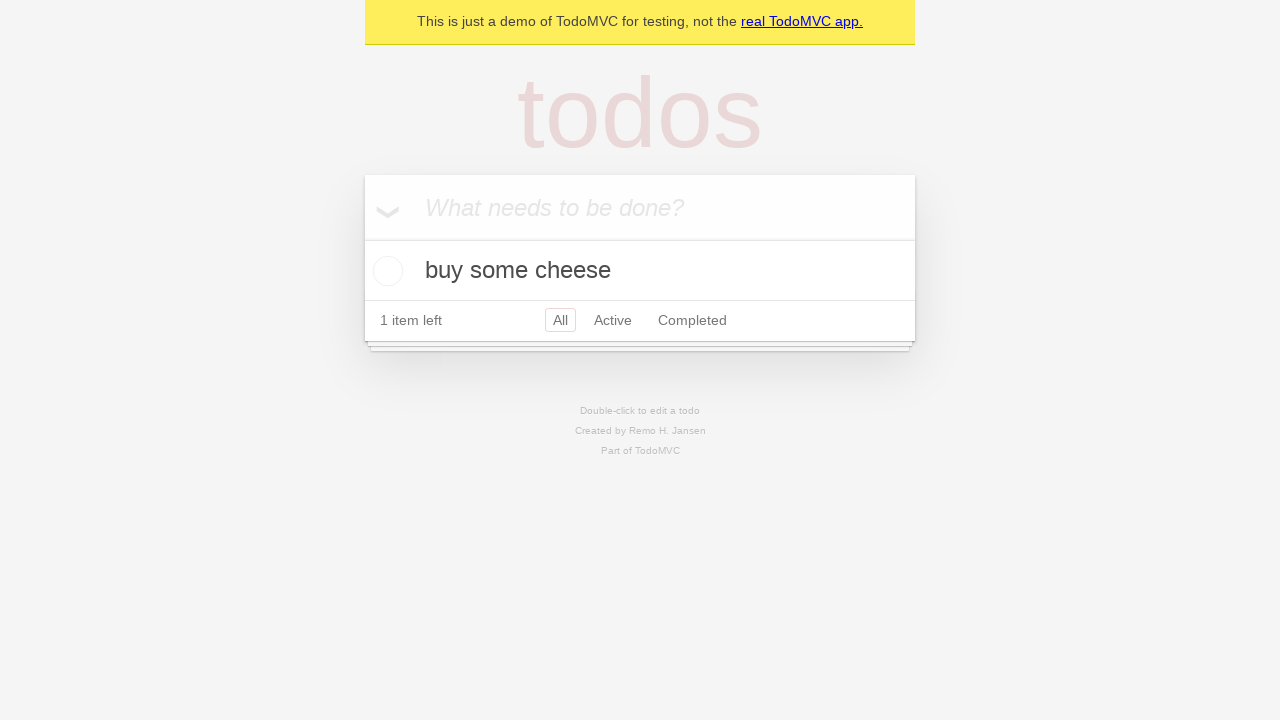

Filled todo input with 'feed the cat' on internal:attr=[placeholder="What needs to be done?"i]
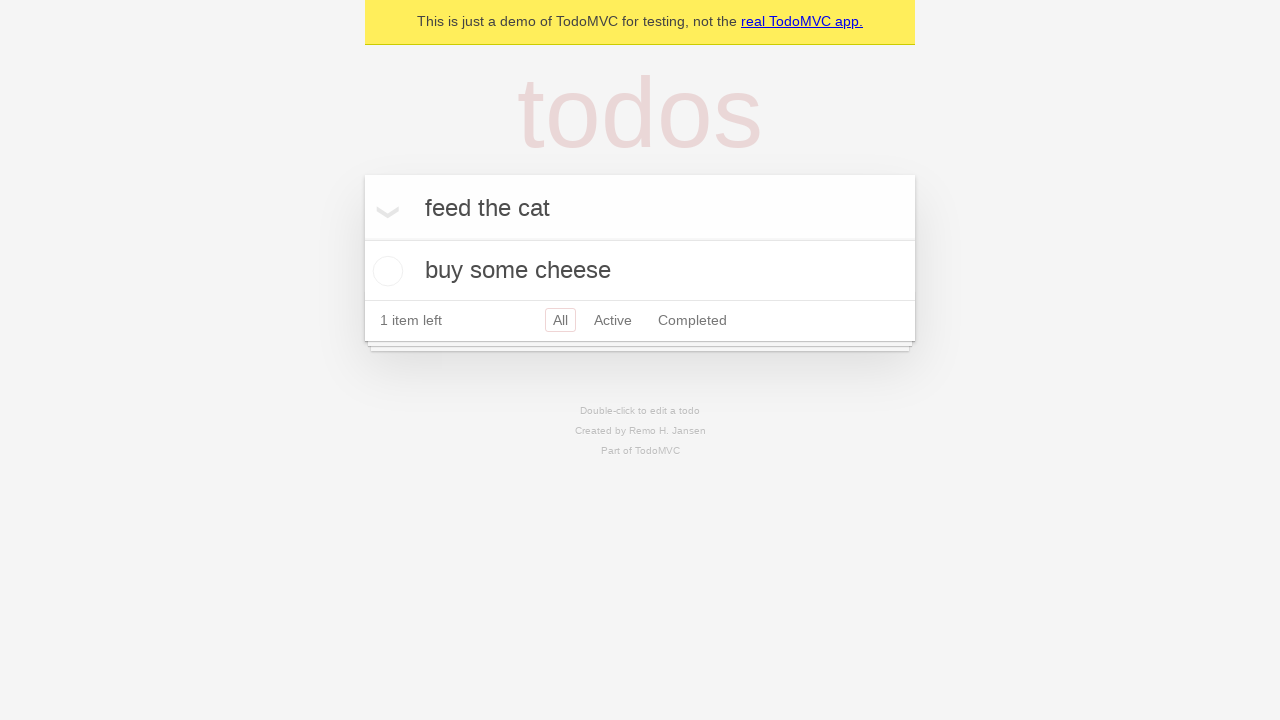

Pressed Enter to add second todo on internal:attr=[placeholder="What needs to be done?"i]
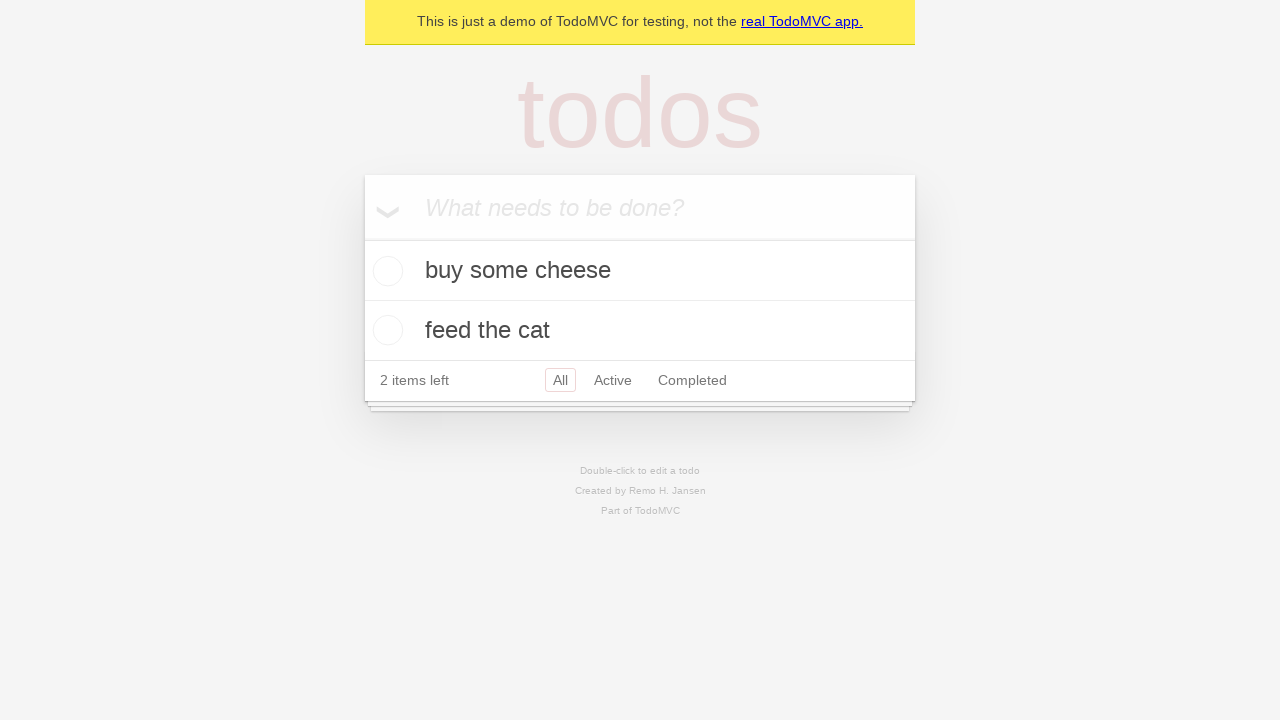

Filled todo input with 'book a doctors appointment' on internal:attr=[placeholder="What needs to be done?"i]
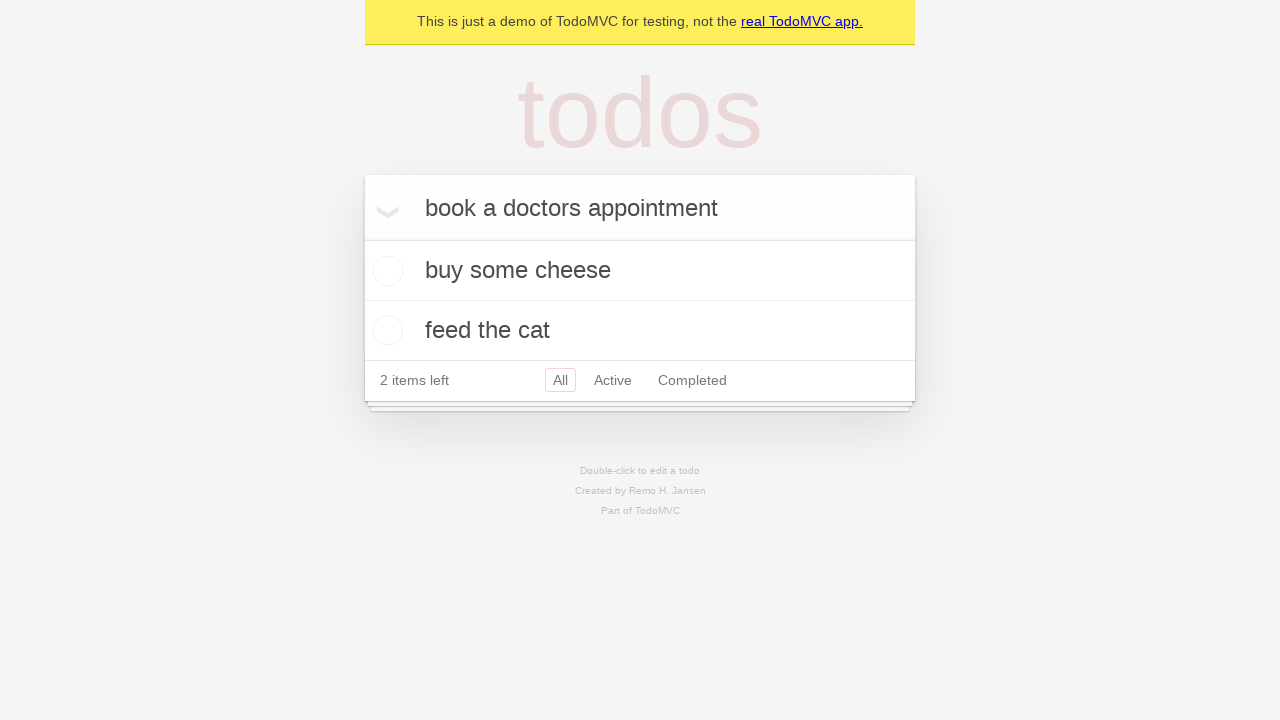

Pressed Enter to add third todo on internal:attr=[placeholder="What needs to be done?"i]
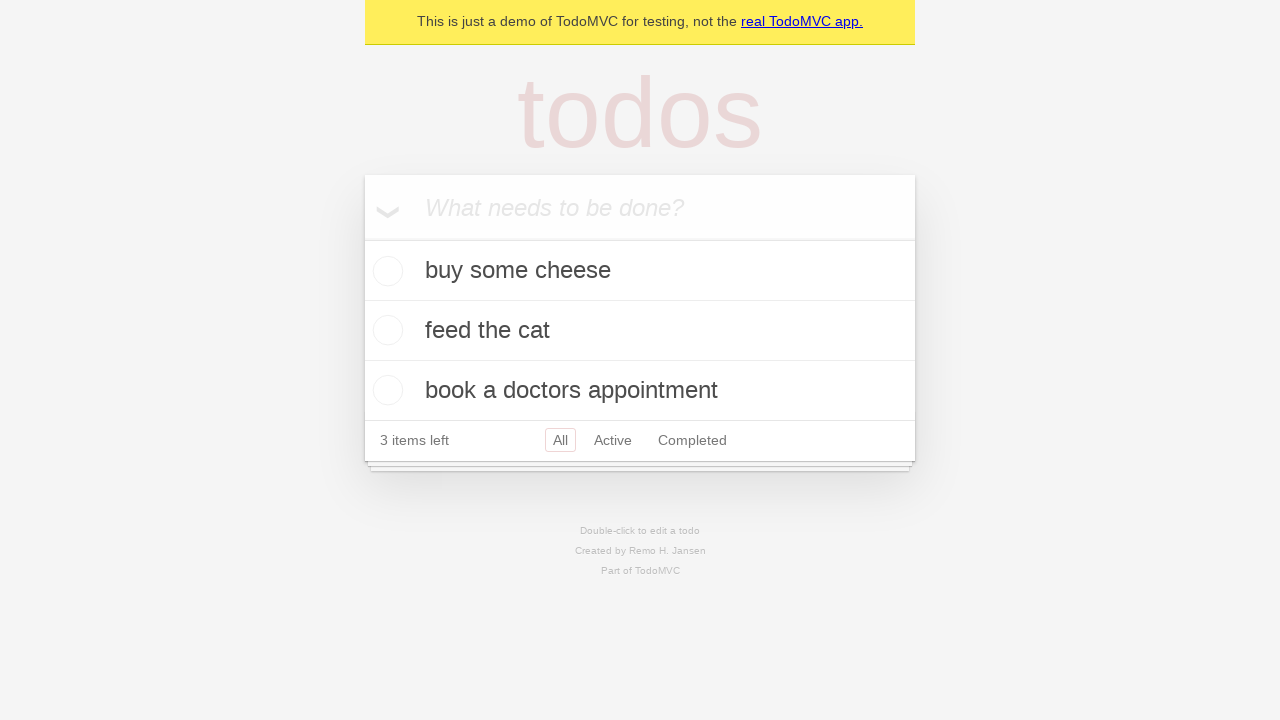

Double-clicked second todo item to enter edit mode at (640, 331) on internal:testid=[data-testid="todo-item"s] >> nth=1
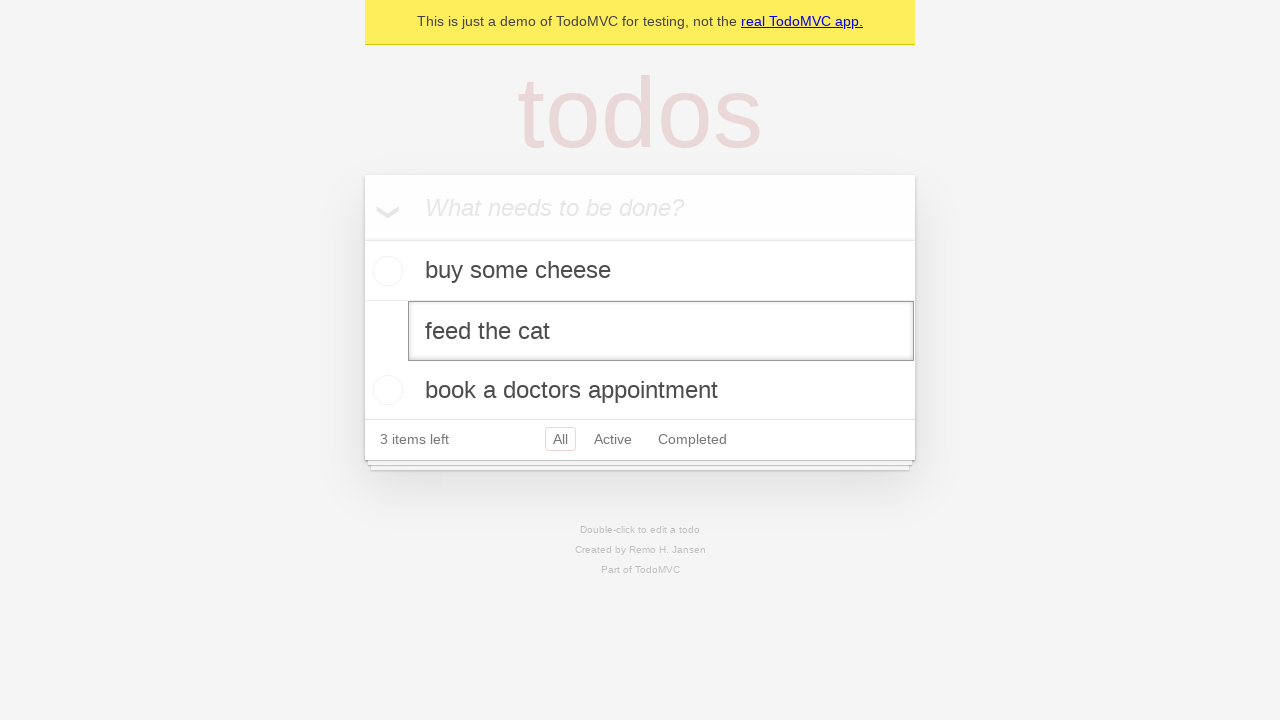

Filled edit textbox with 'buy some sausages' on internal:testid=[data-testid="todo-item"s] >> nth=1 >> internal:role=textbox[nam
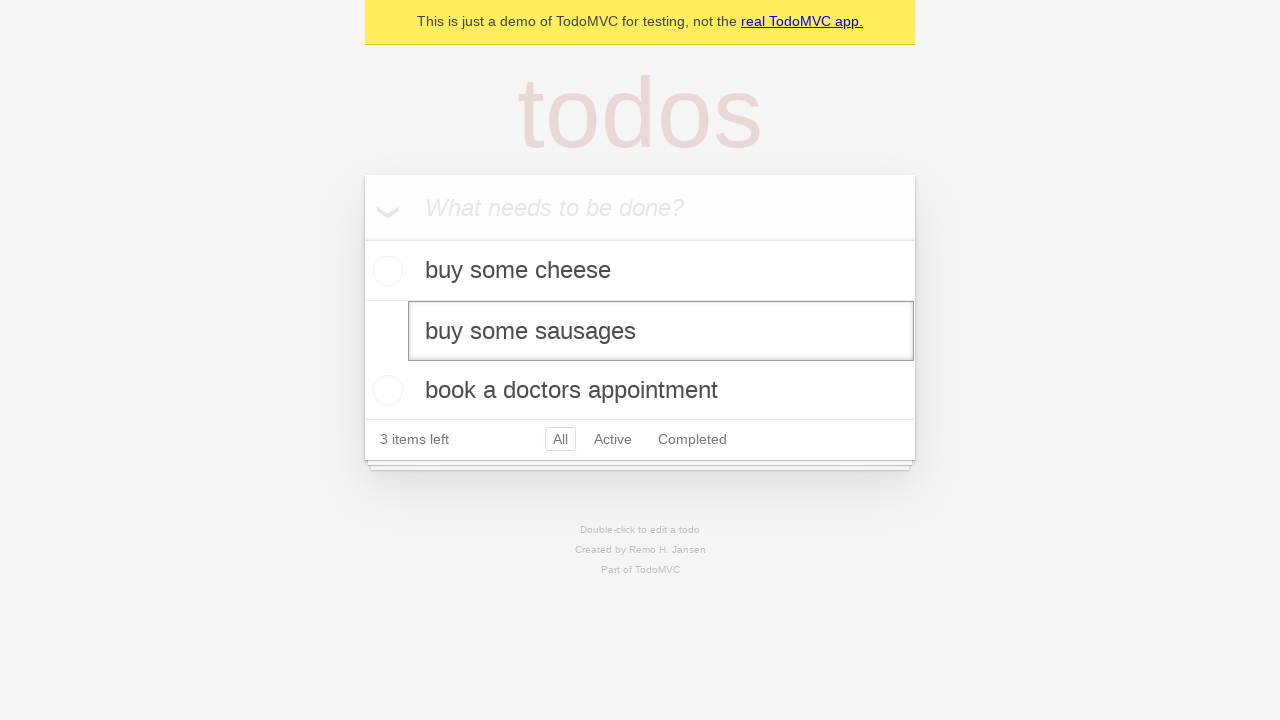

Triggered blur event on edit textbox to save changes
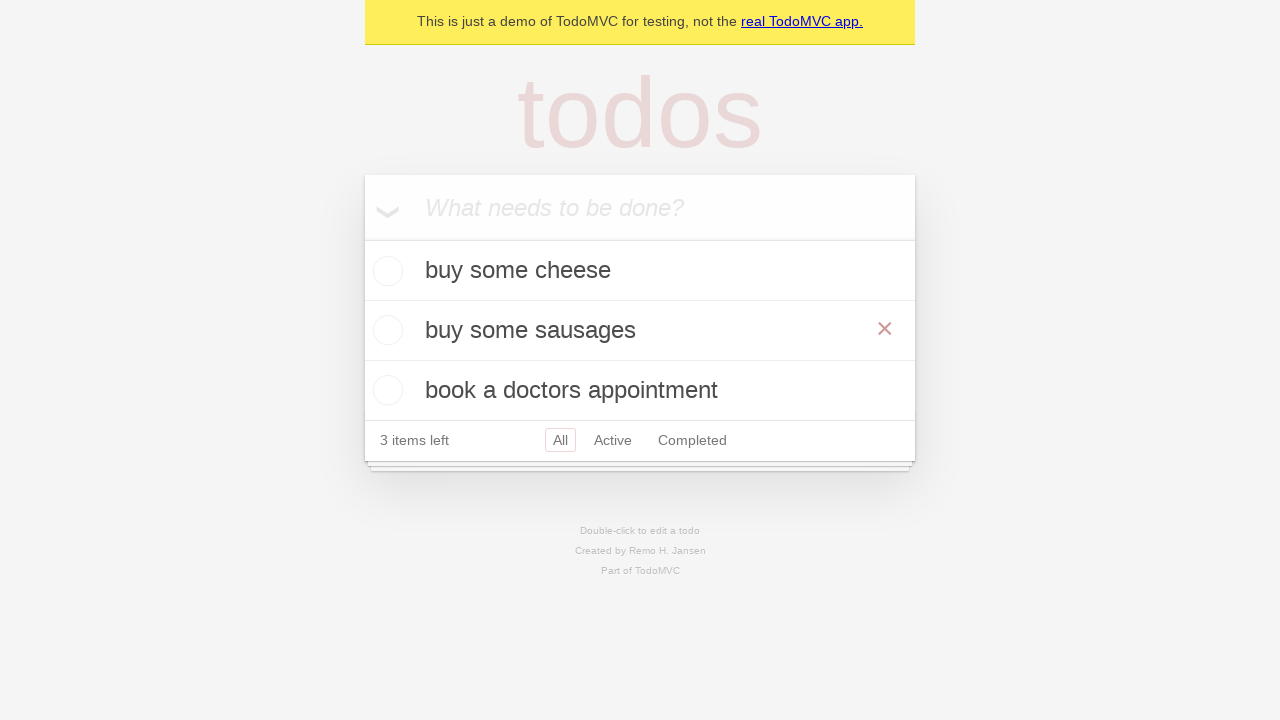

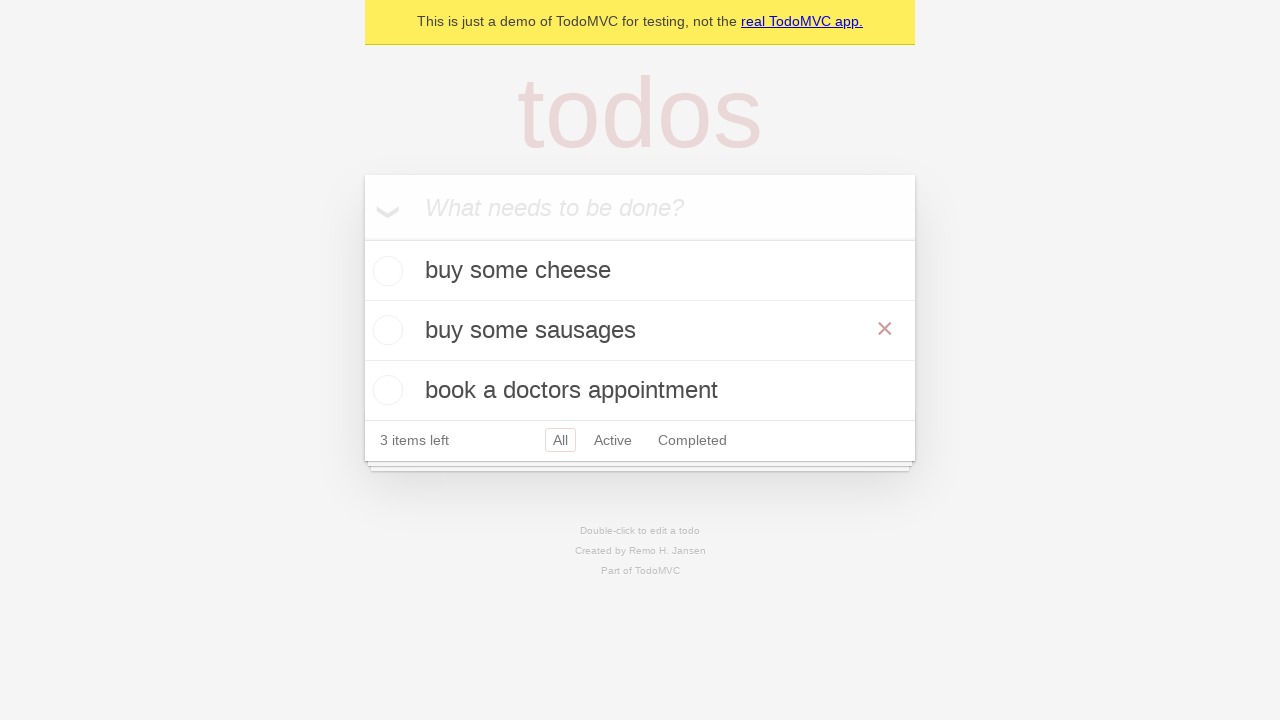